Tests window handling functionality by clicking a link that opens a new browser window, demonstrating multi-window navigation.

Starting URL: https://the-internet.herokuapp.com/windows

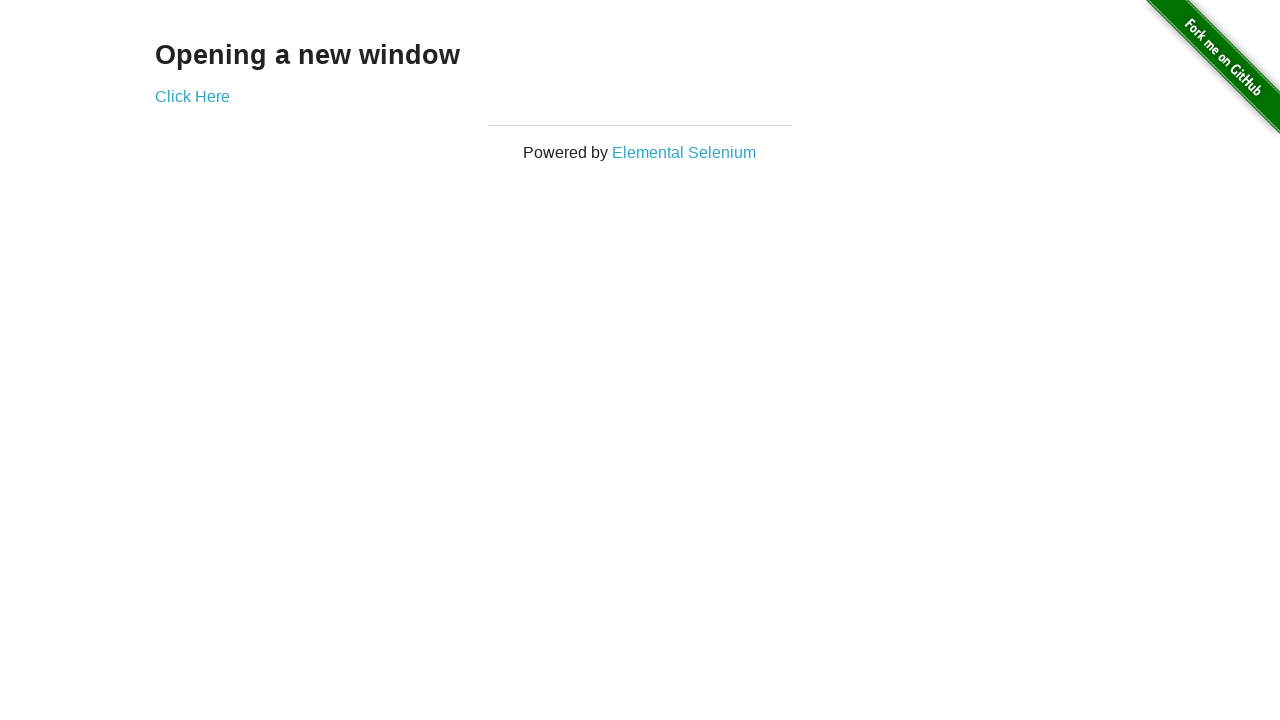

Clicked 'Click Here' link to open new window at (192, 96) on xpath=//a[contains(text(),'Click Here')]
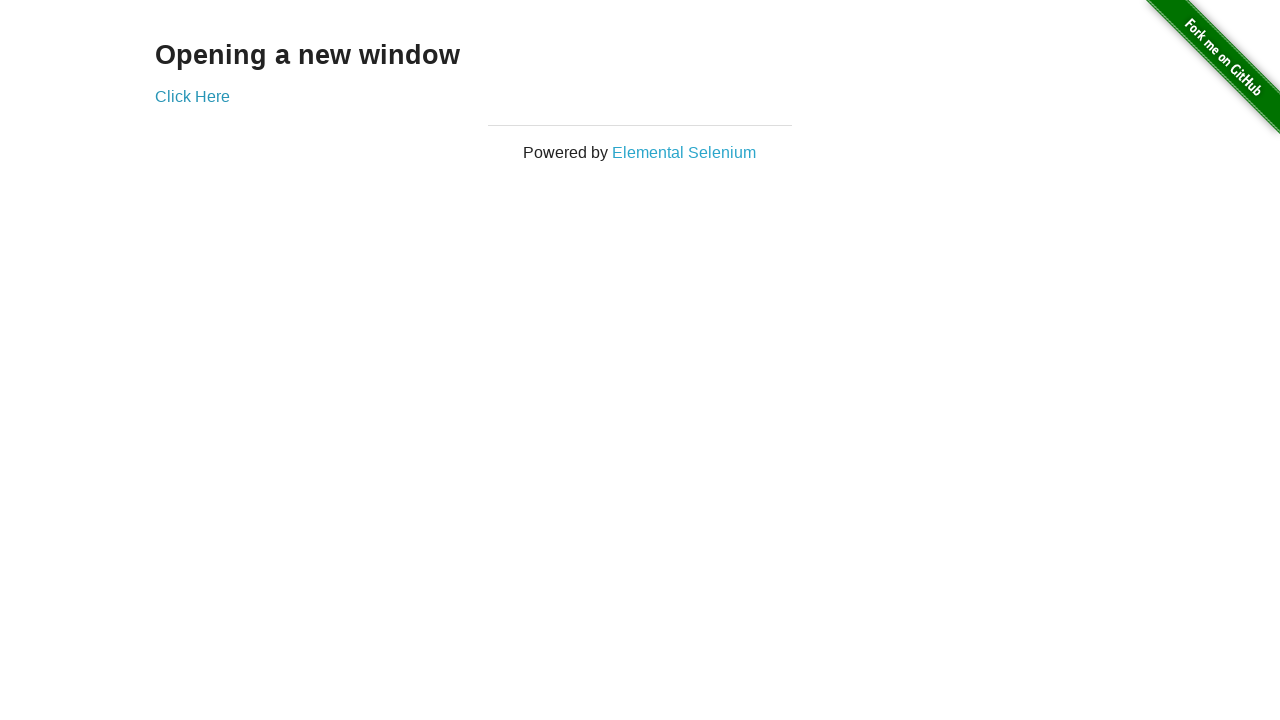

Waited for new window to open
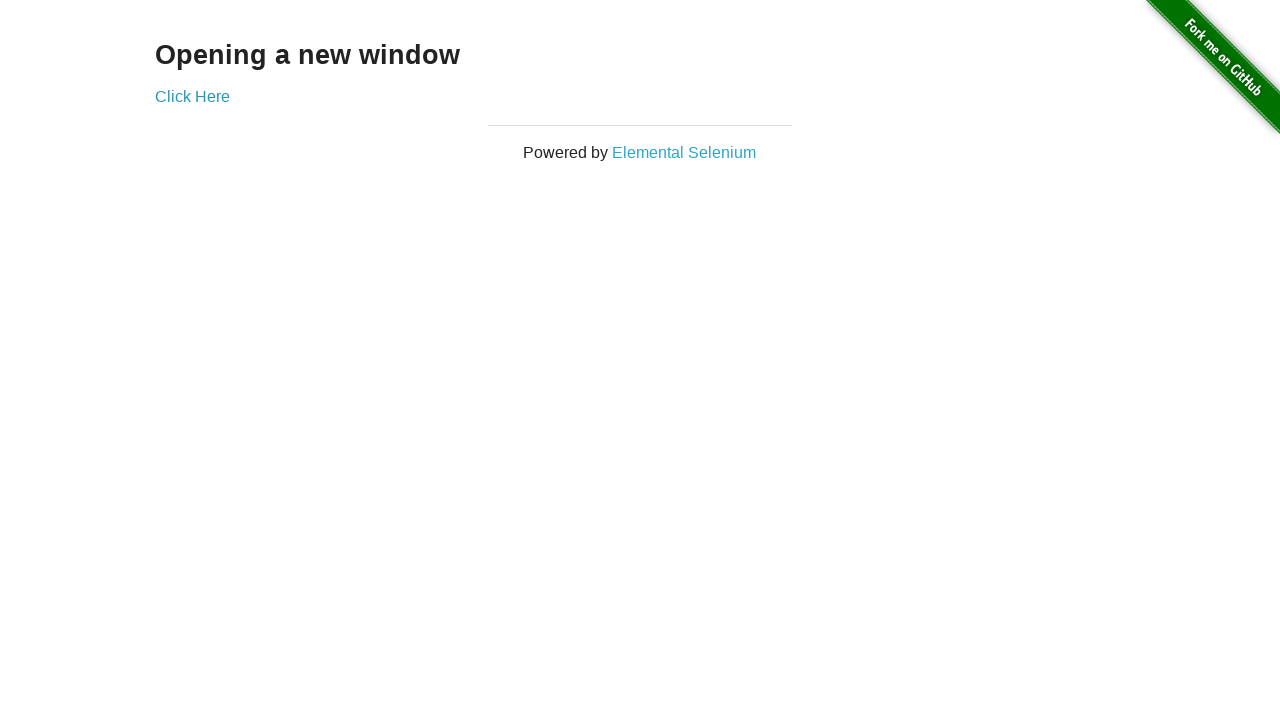

Retrieved all open pages/windows
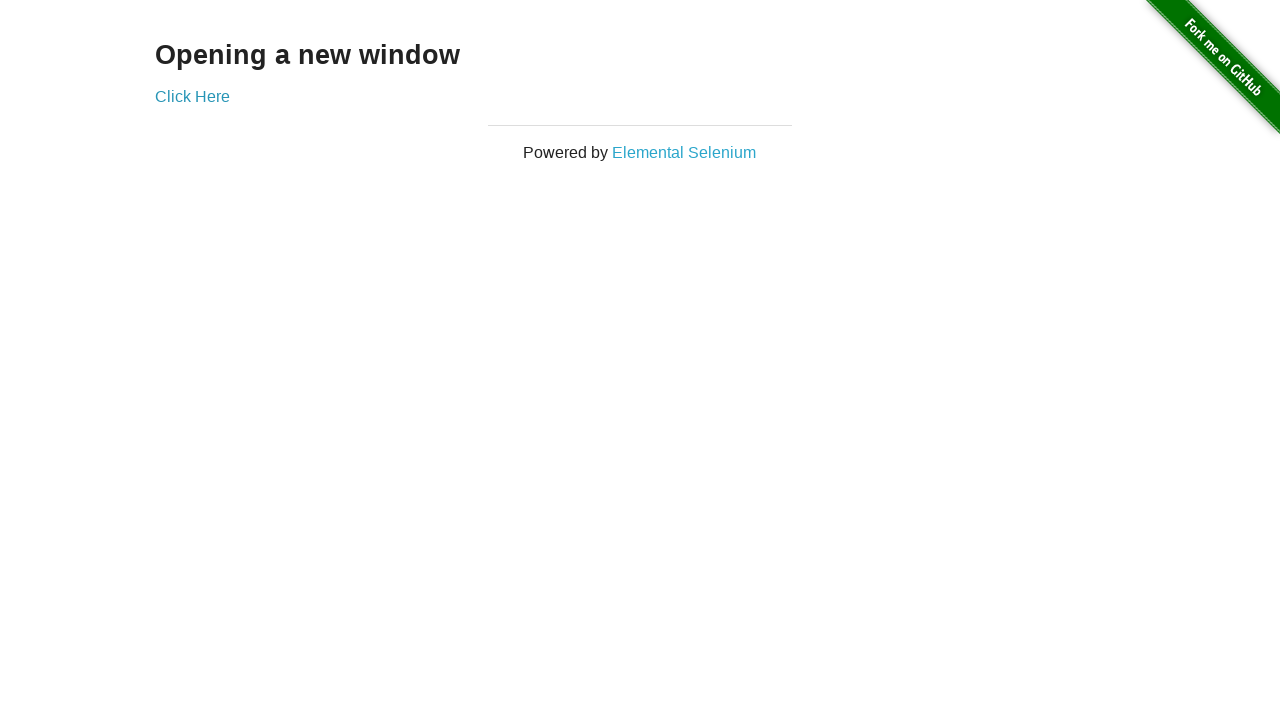

Switched to new window by title
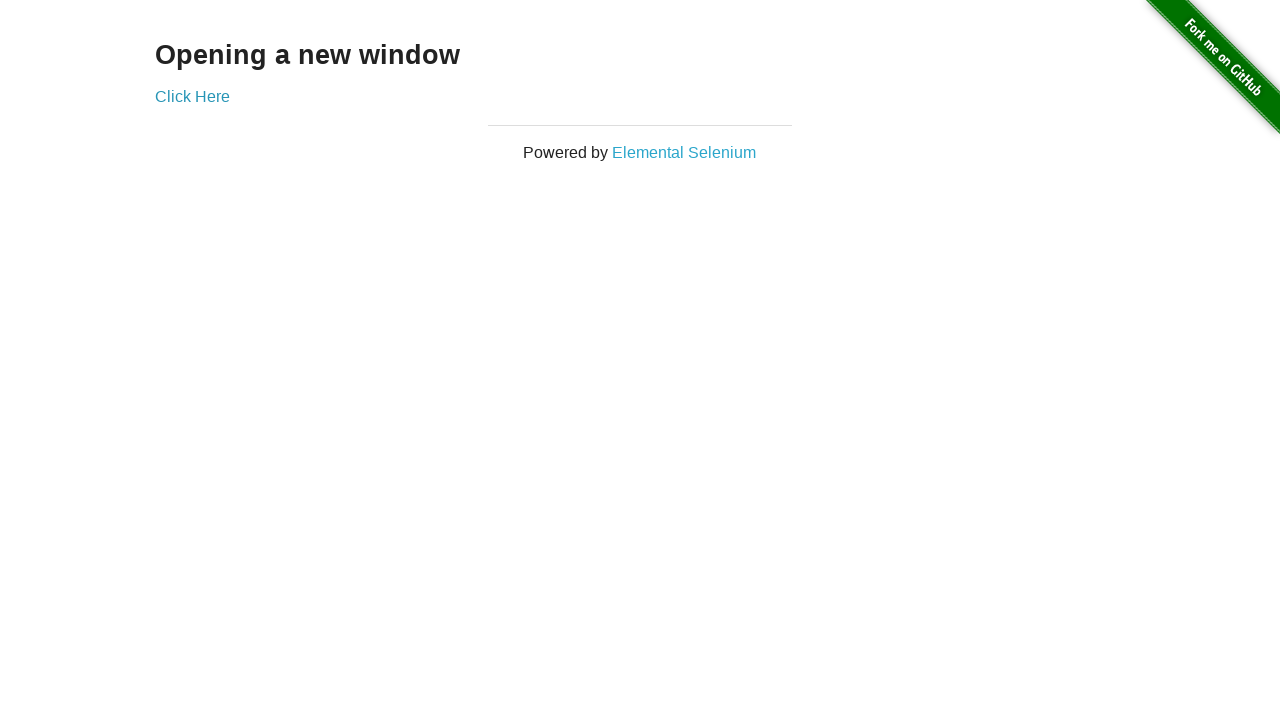

New page DOM content loaded
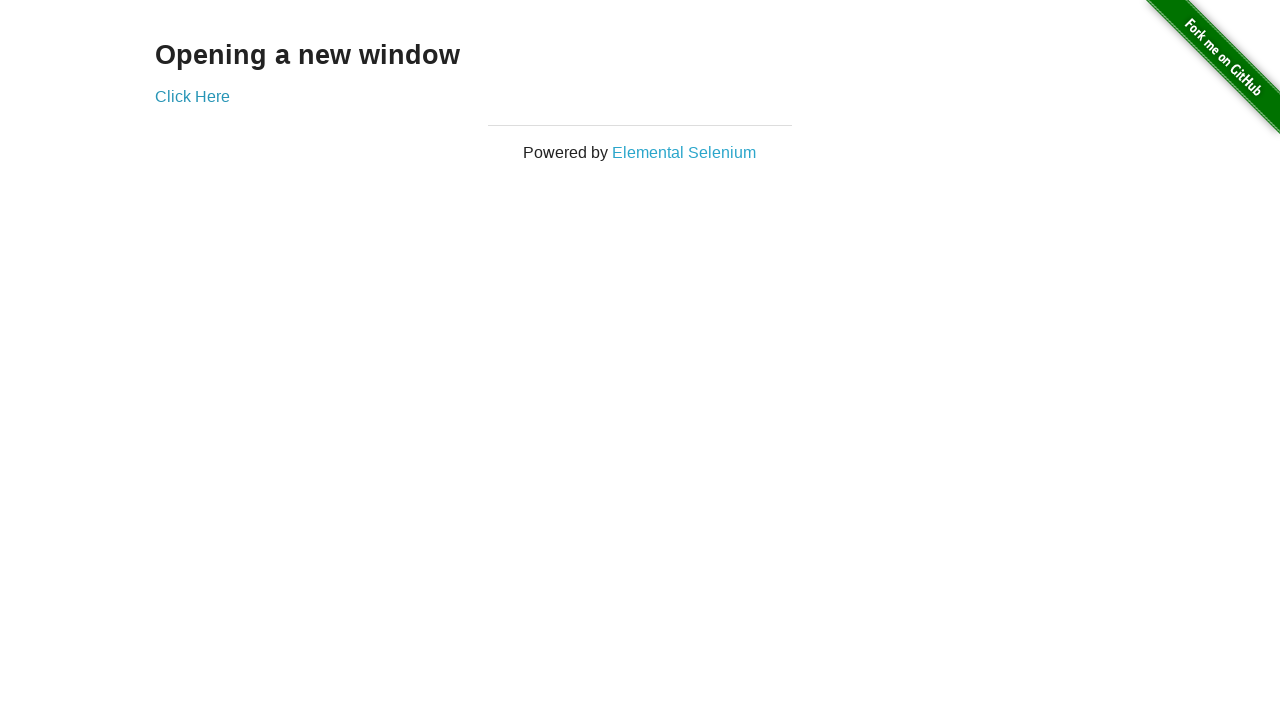

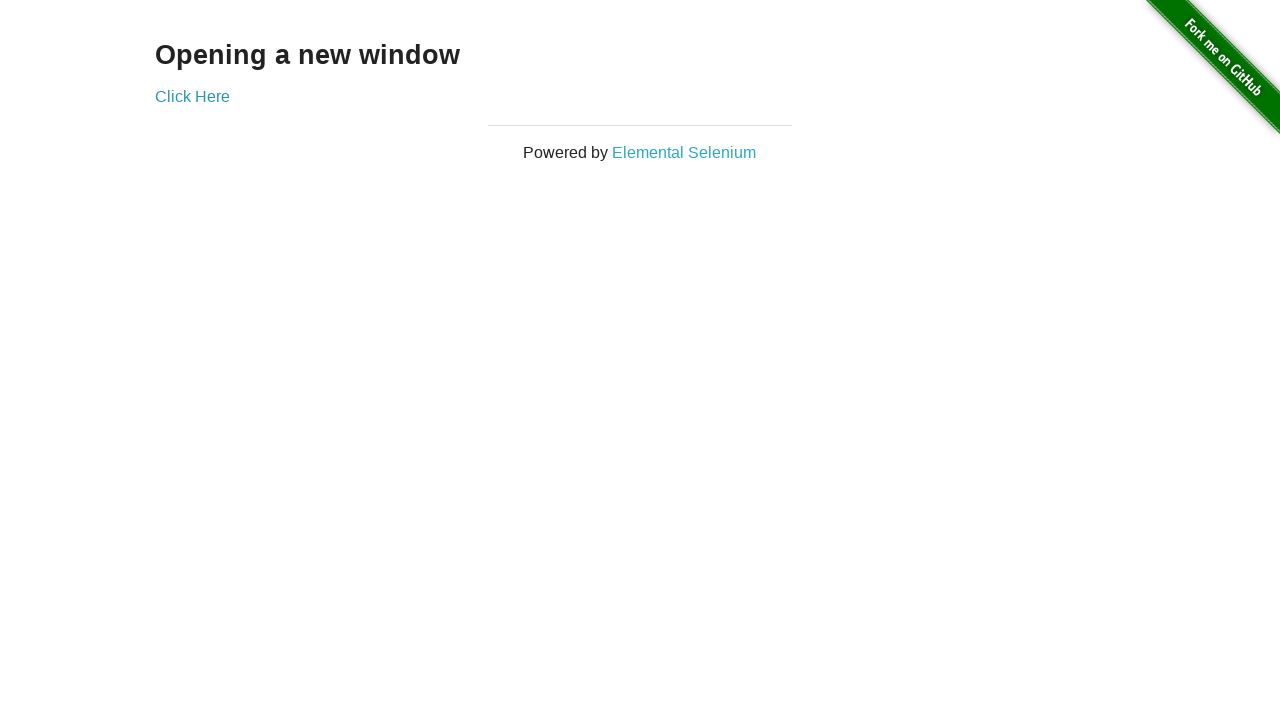